Tests JavaScript alert handling including accepting a simple alert, dismissing a confirm dialog, and entering text in a prompt dialog before accepting it.

Starting URL: https://letcode.in/alert

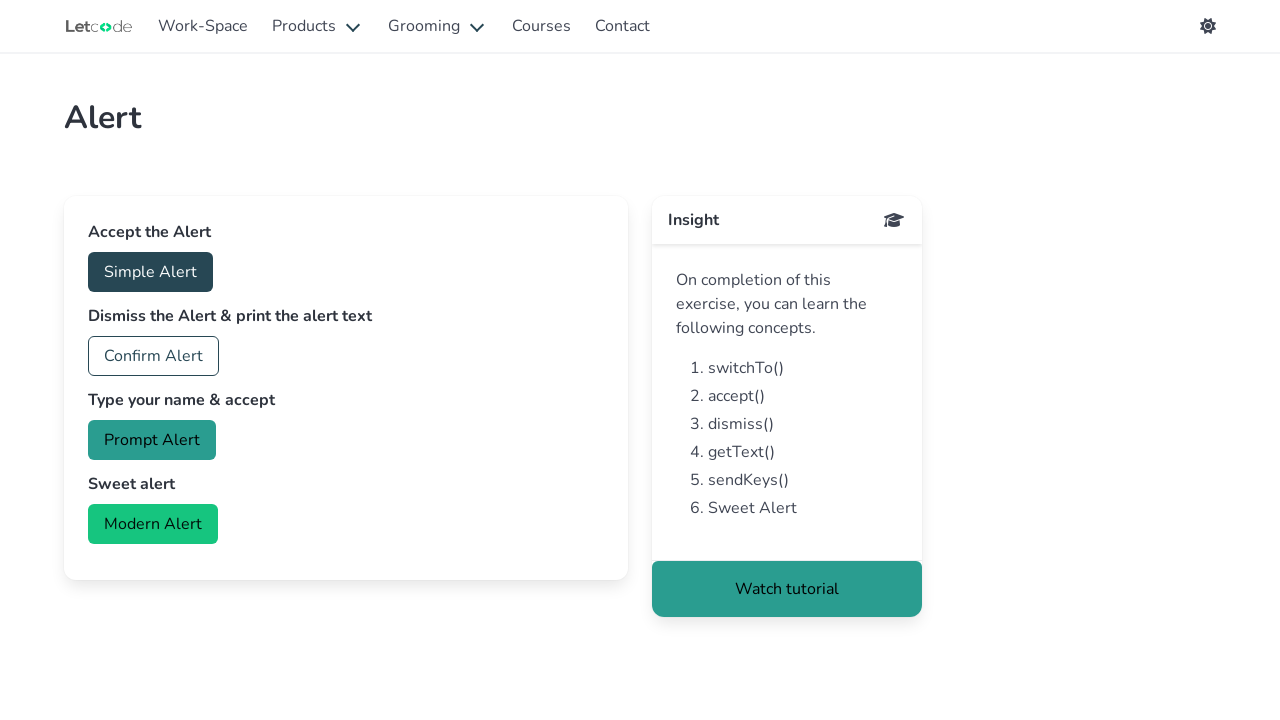

Clicked button to trigger simple alert at (150, 272) on #accept
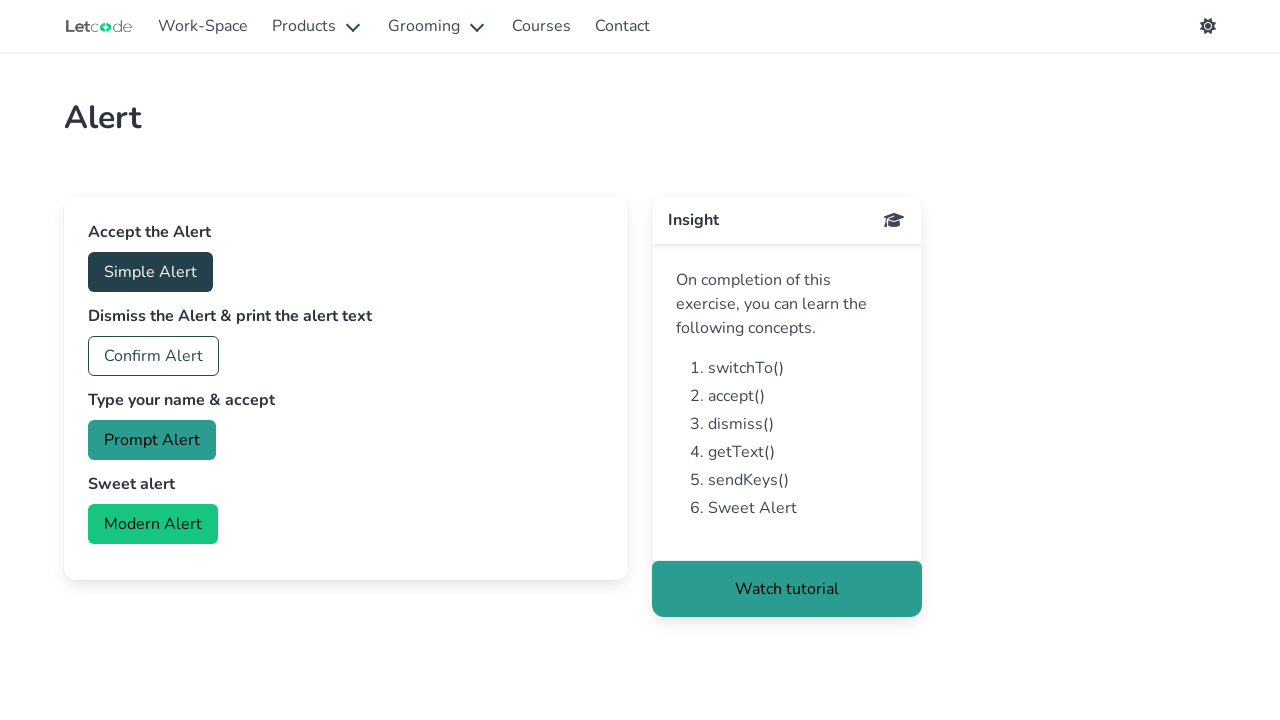

Set up dialog handler to accept alerts
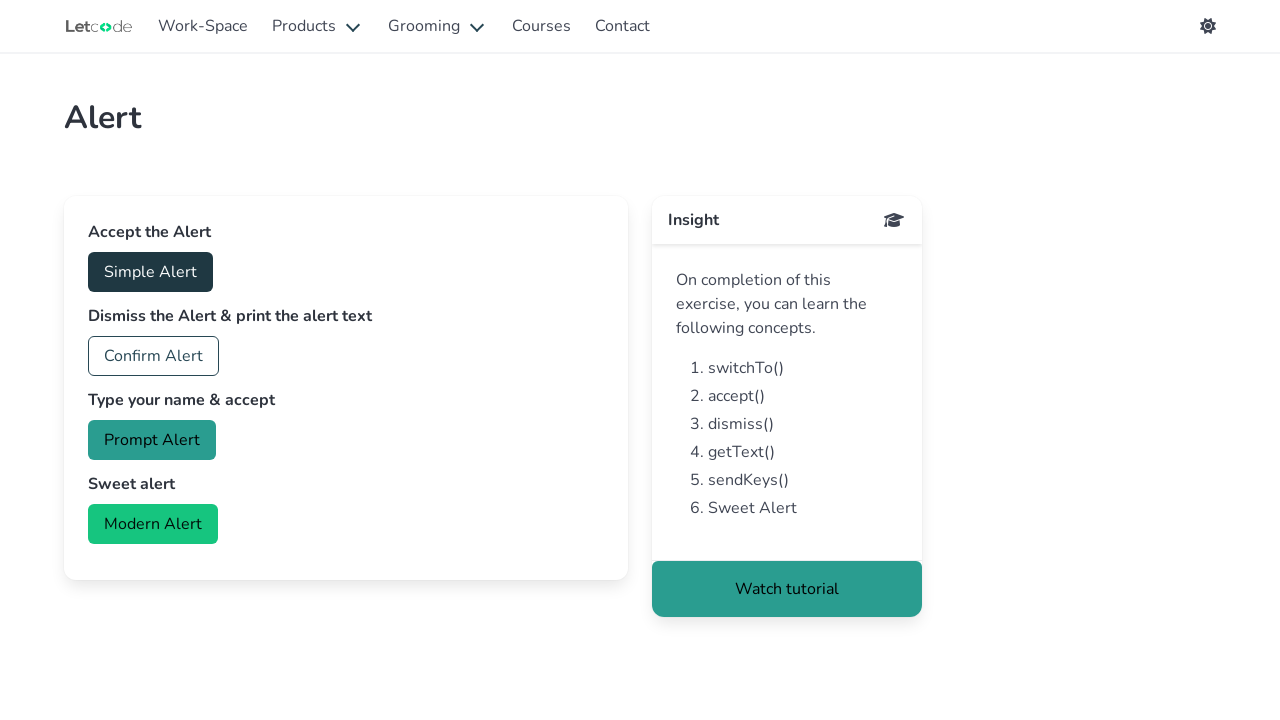

Waited for alert handling to complete
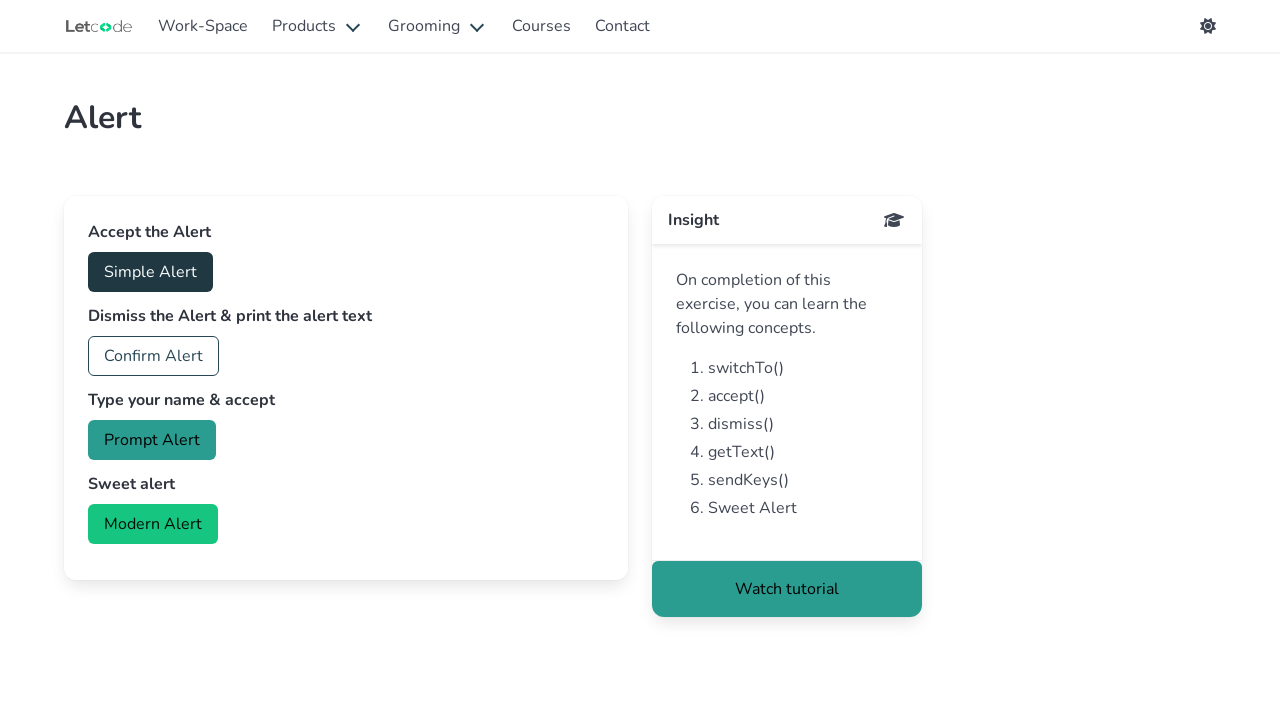

Set up dialog handler to dismiss confirm dialog
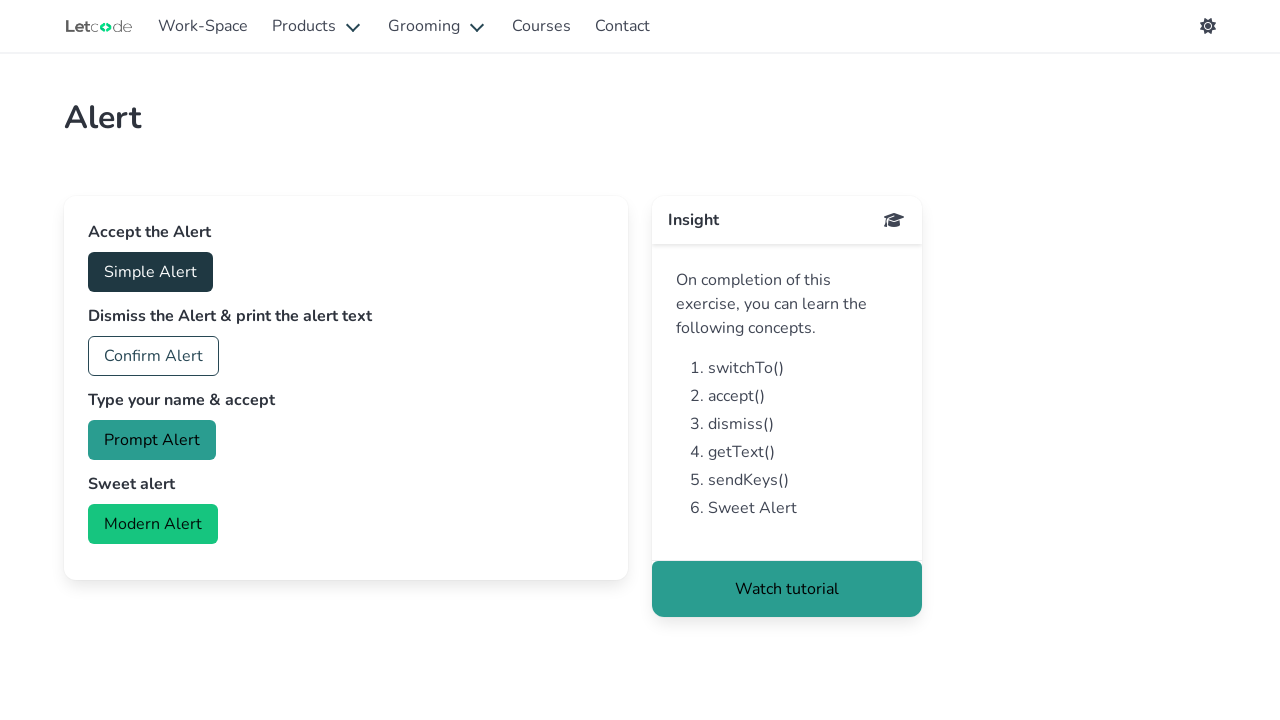

Clicked button to trigger confirm dialog at (154, 356) on #confirm
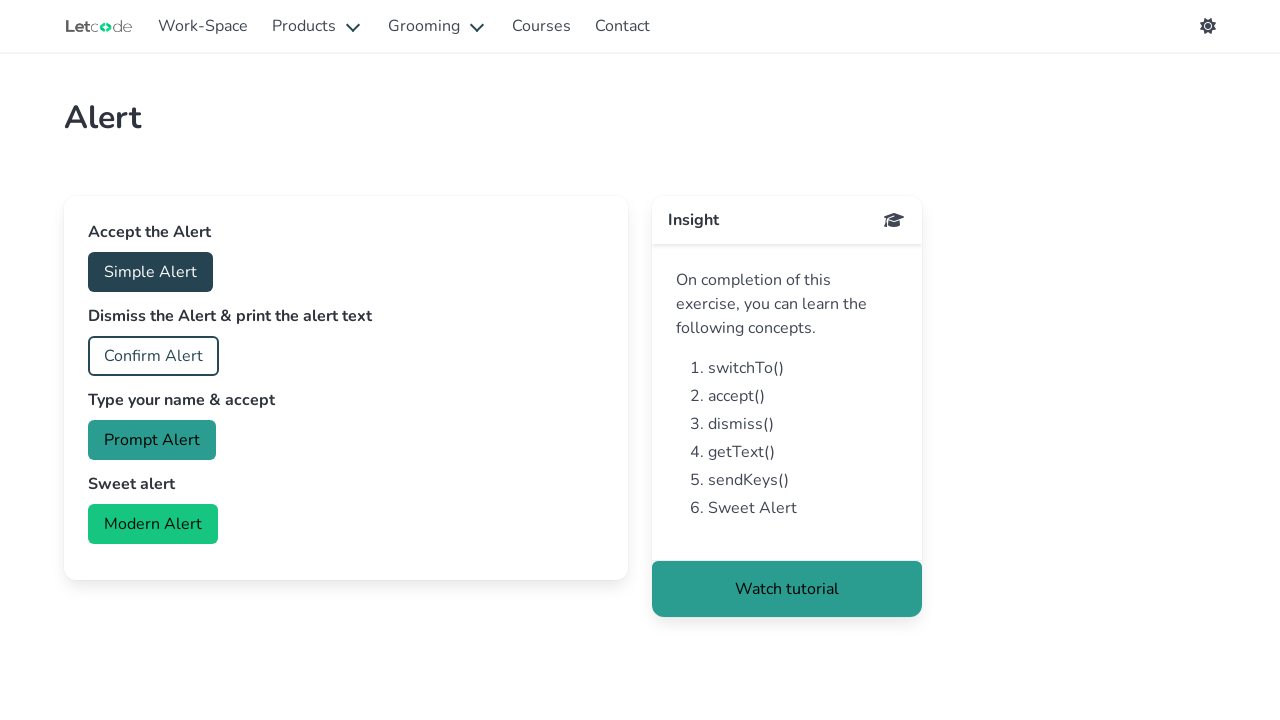

Waited for confirm dialog handling to complete
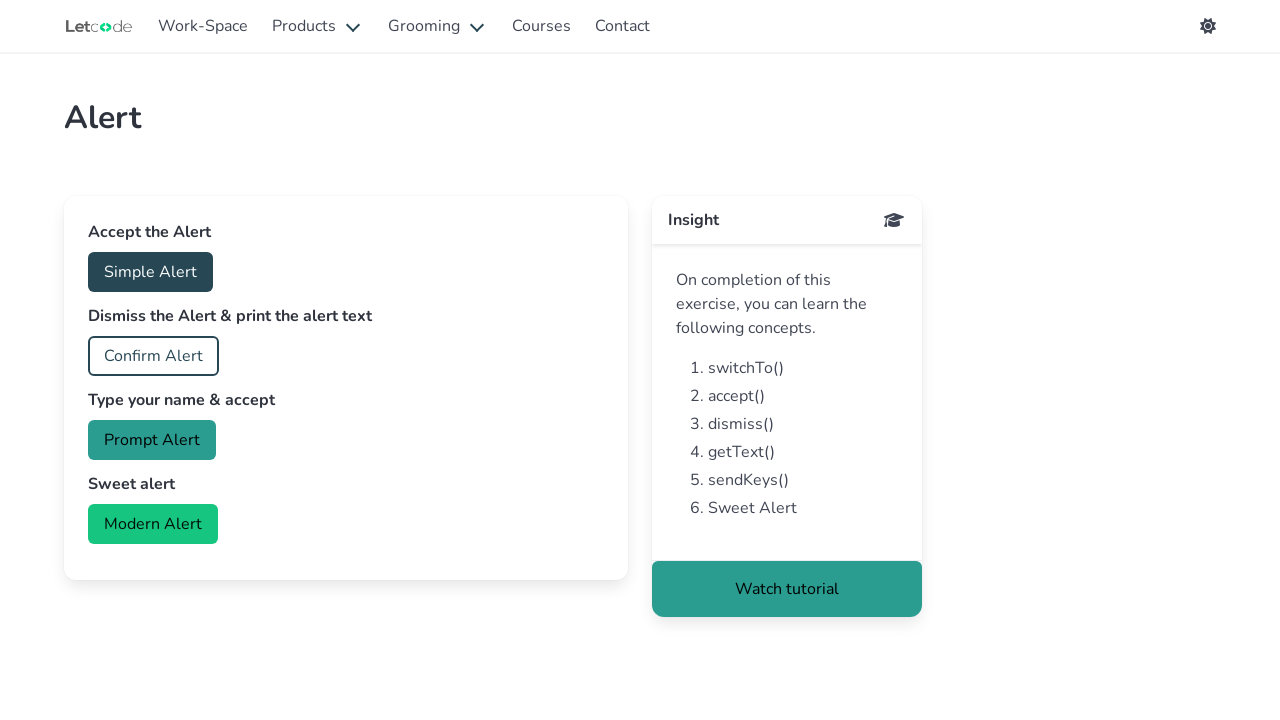

Set up dialog handler to enter text in prompt and accept
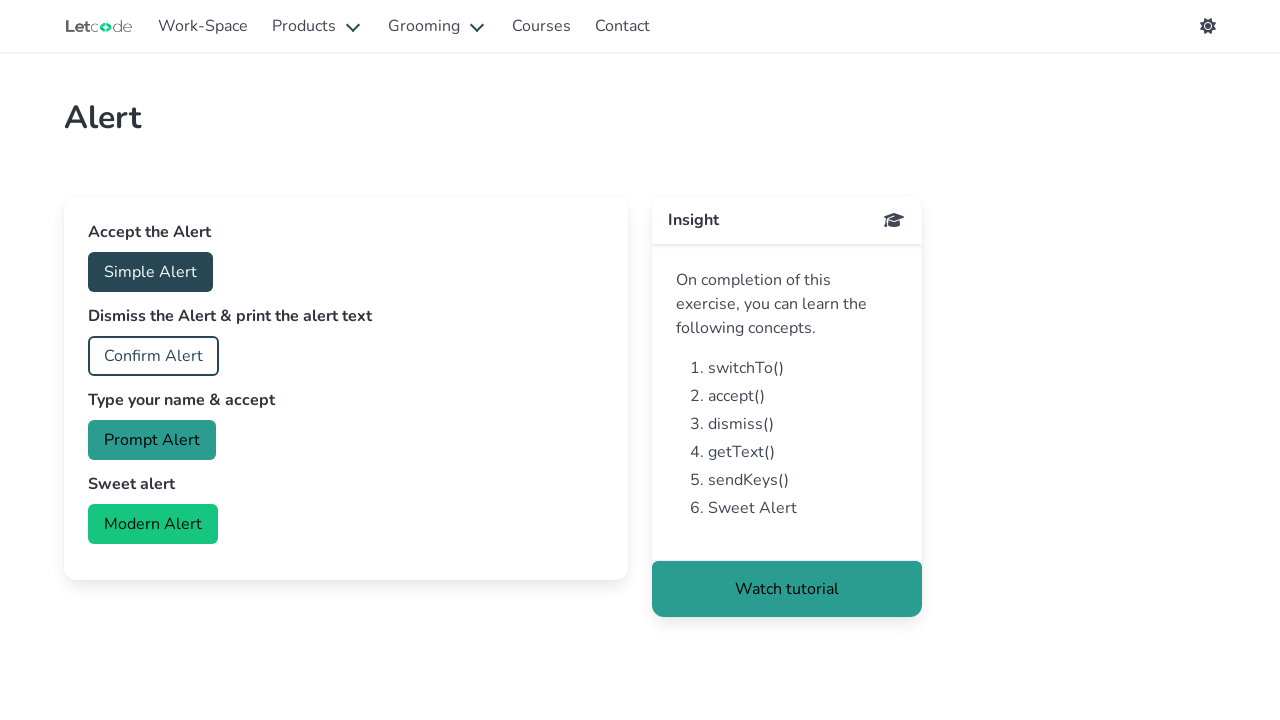

Clicked button to trigger prompt dialog at (152, 440) on #prompt
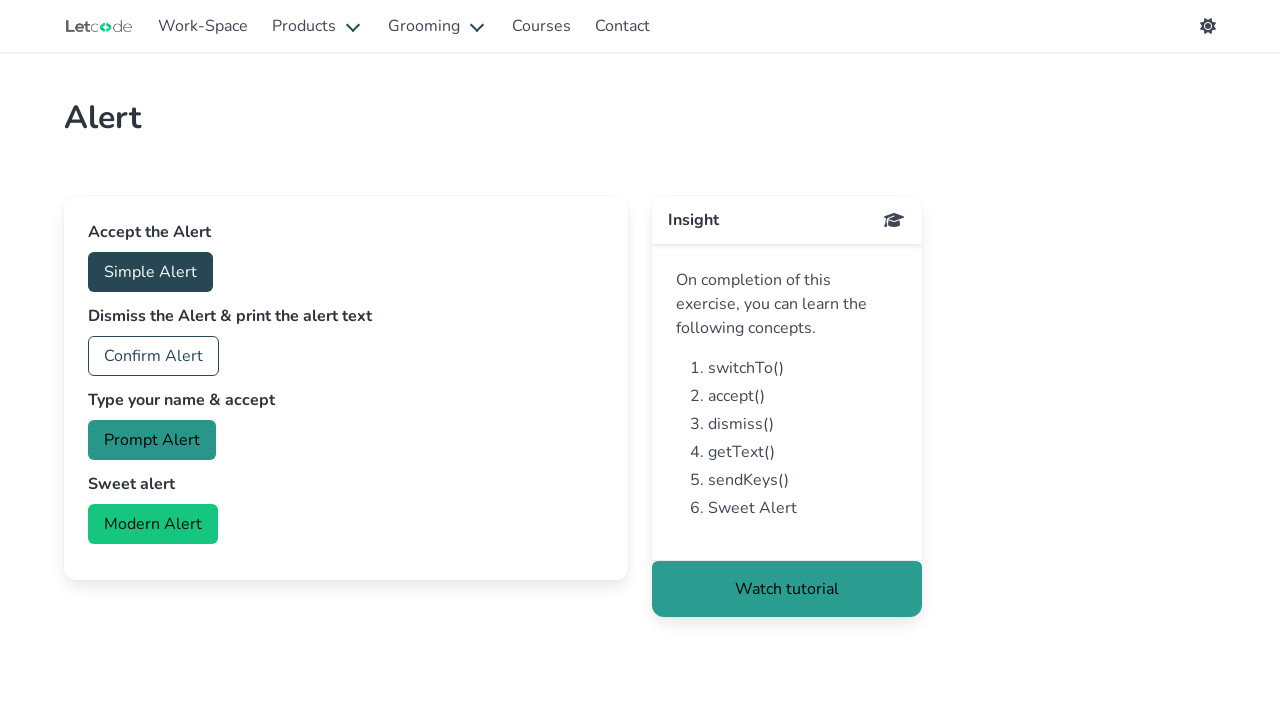

Waited for prompt dialog handling to complete
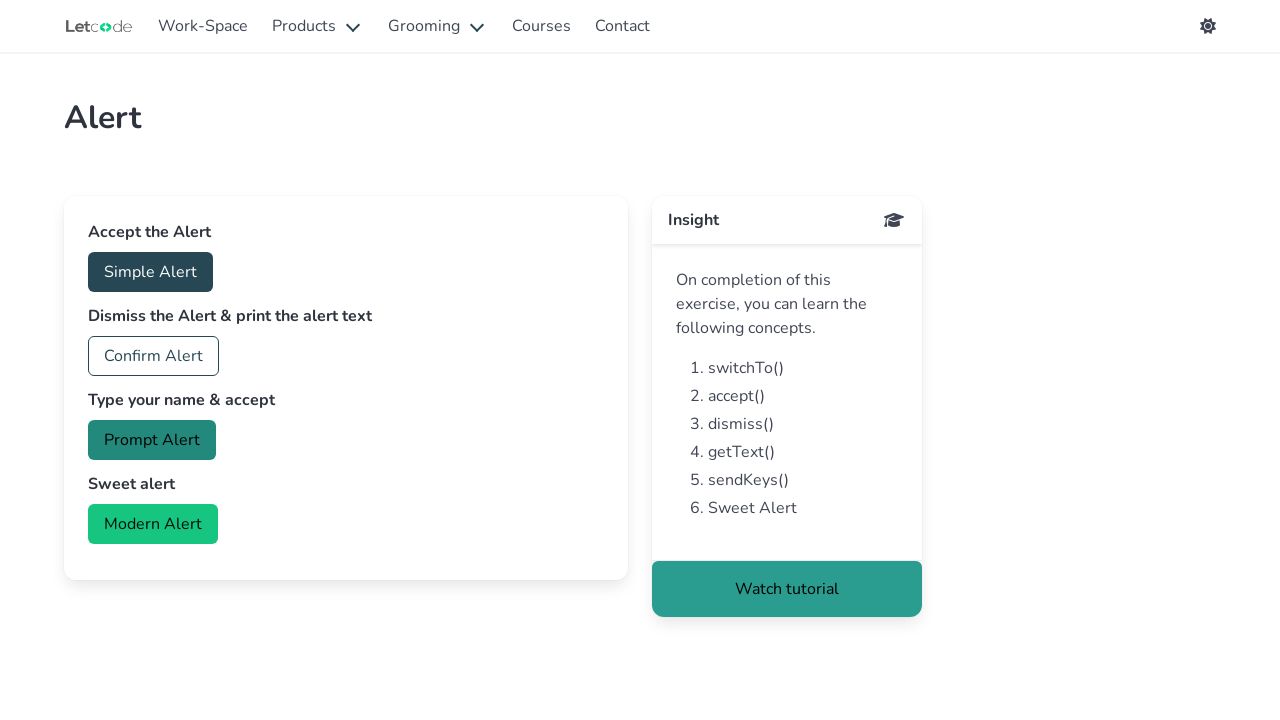

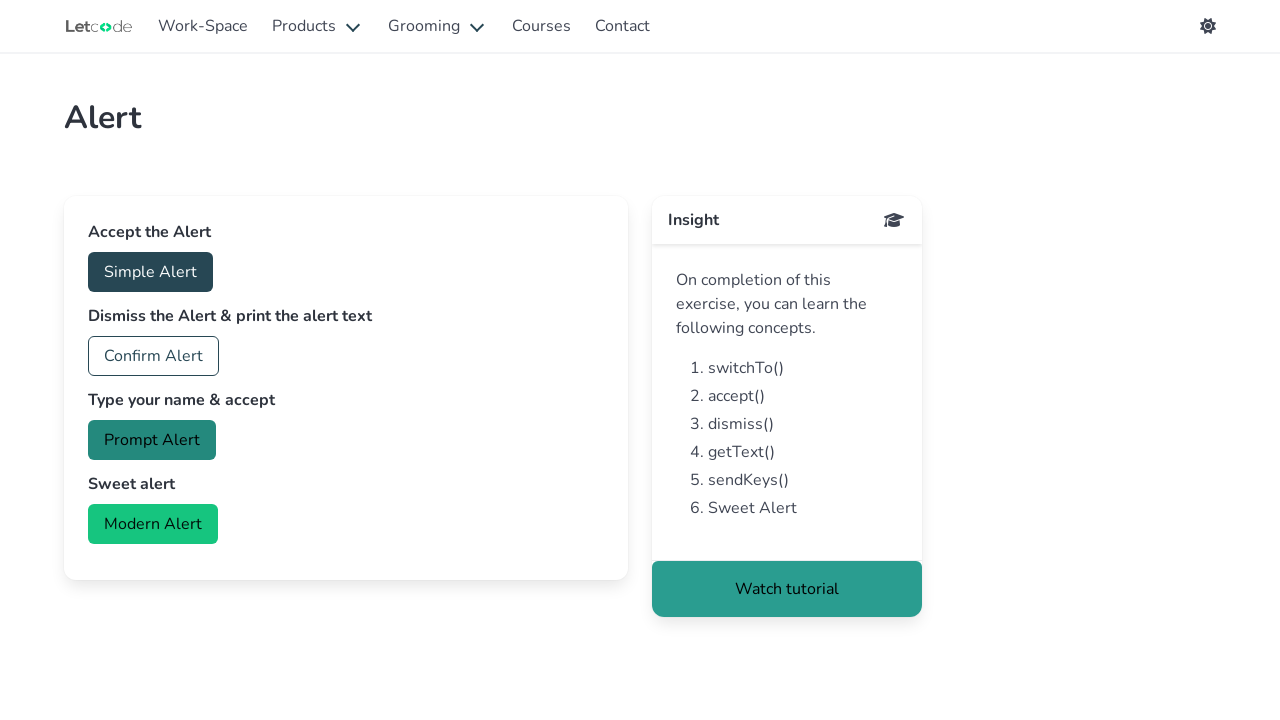